Clicks the "past" link and verifies that yesterday's date is displayed

Starting URL: https://news.ycombinator.com/

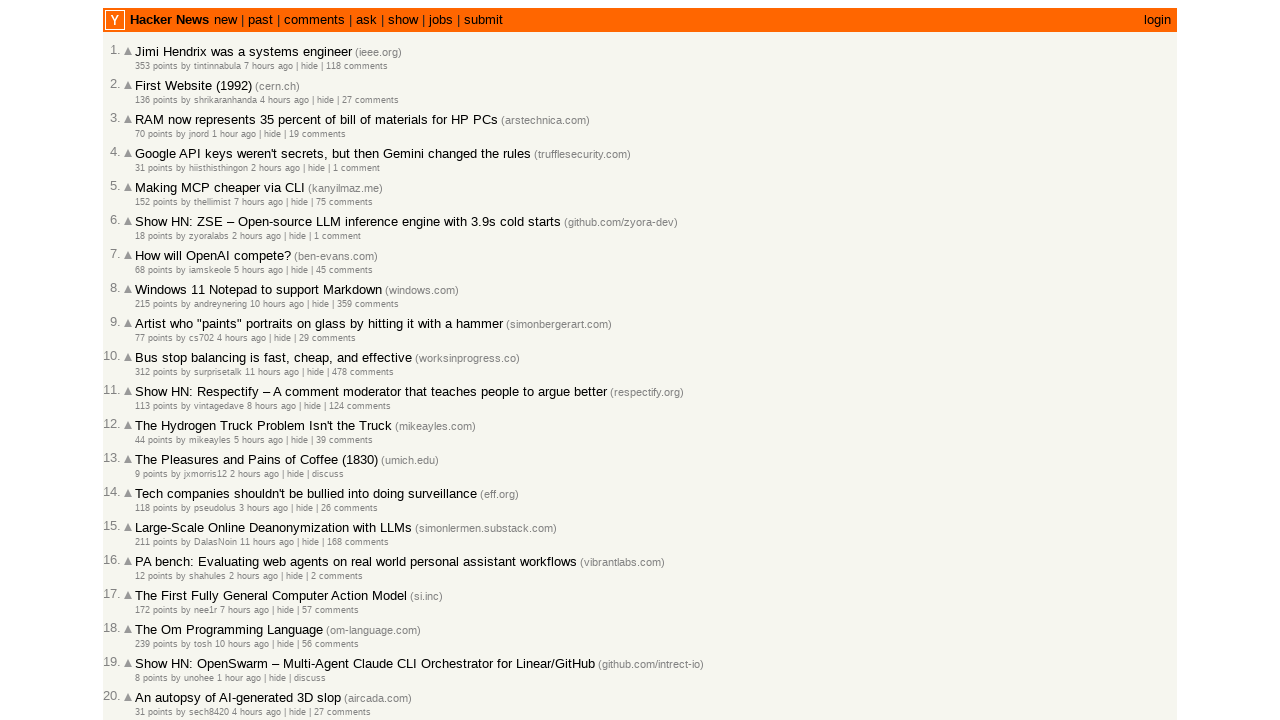

Clicked the 'past' link at (260, 20) on text=past
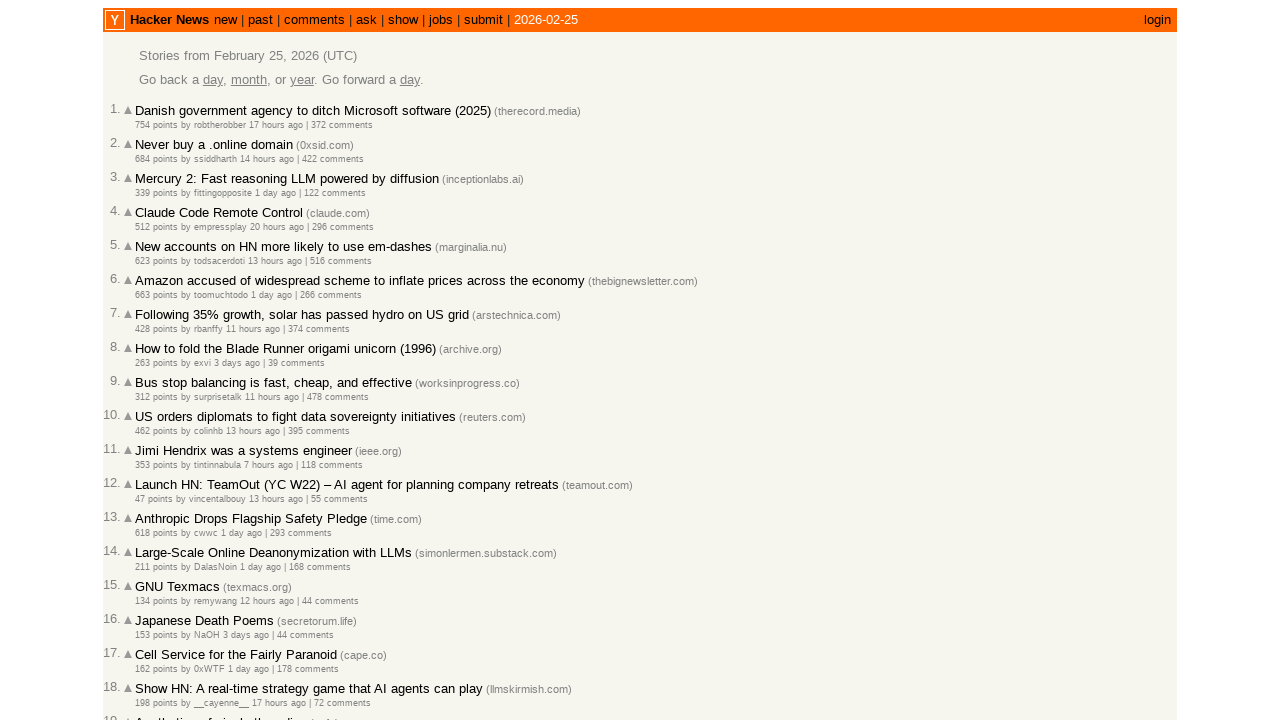

Calculated expected date: 2026-02-25
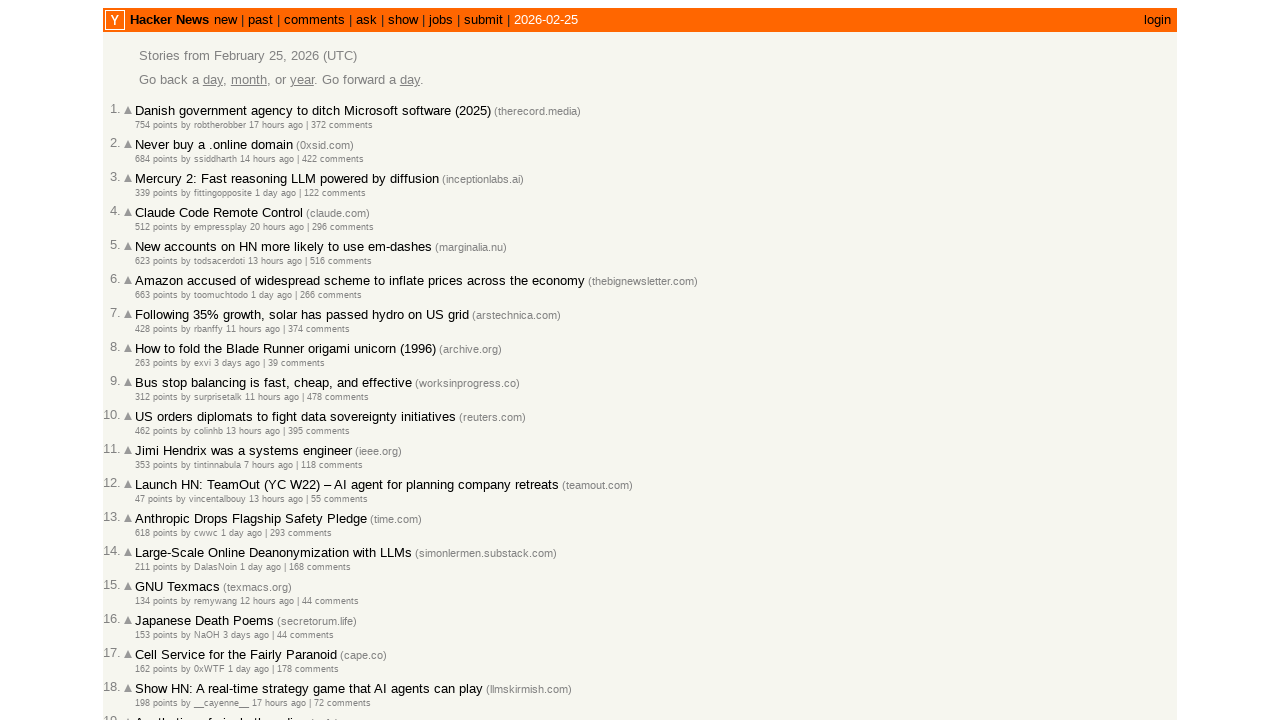

Retrieved date element text content
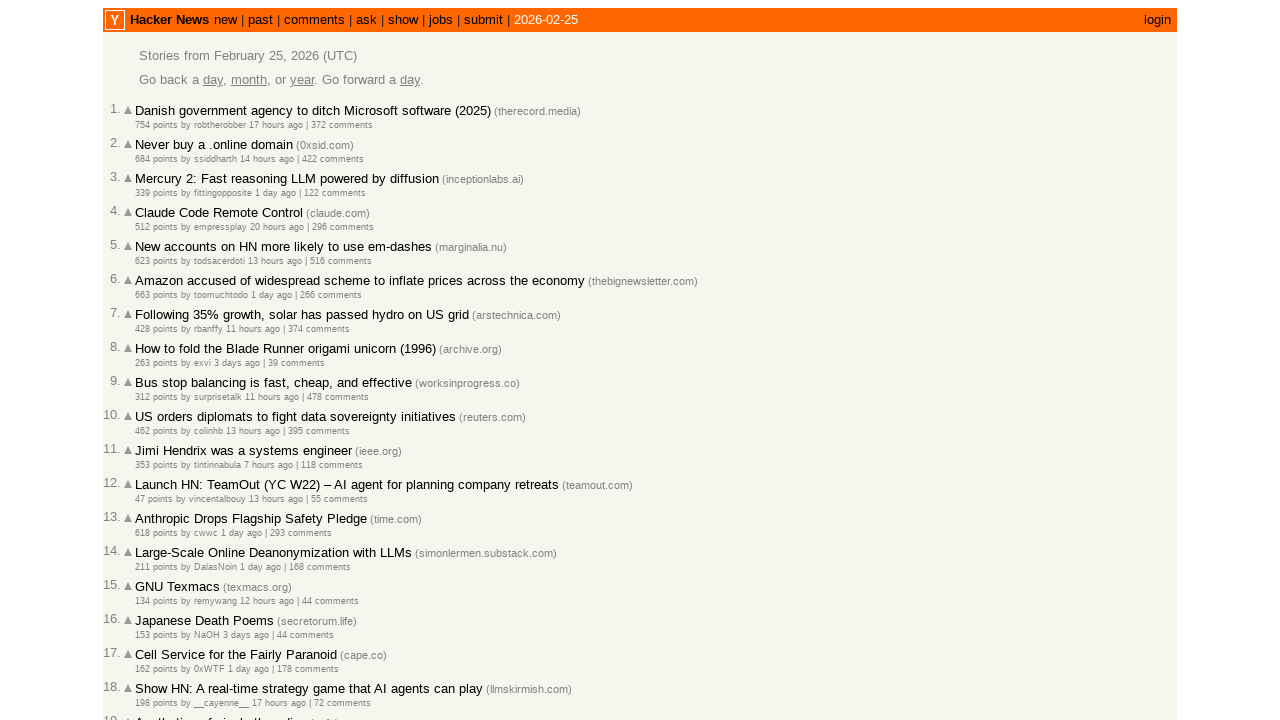

Verified that yesterday's date '2026-02-25' is displayed correctly
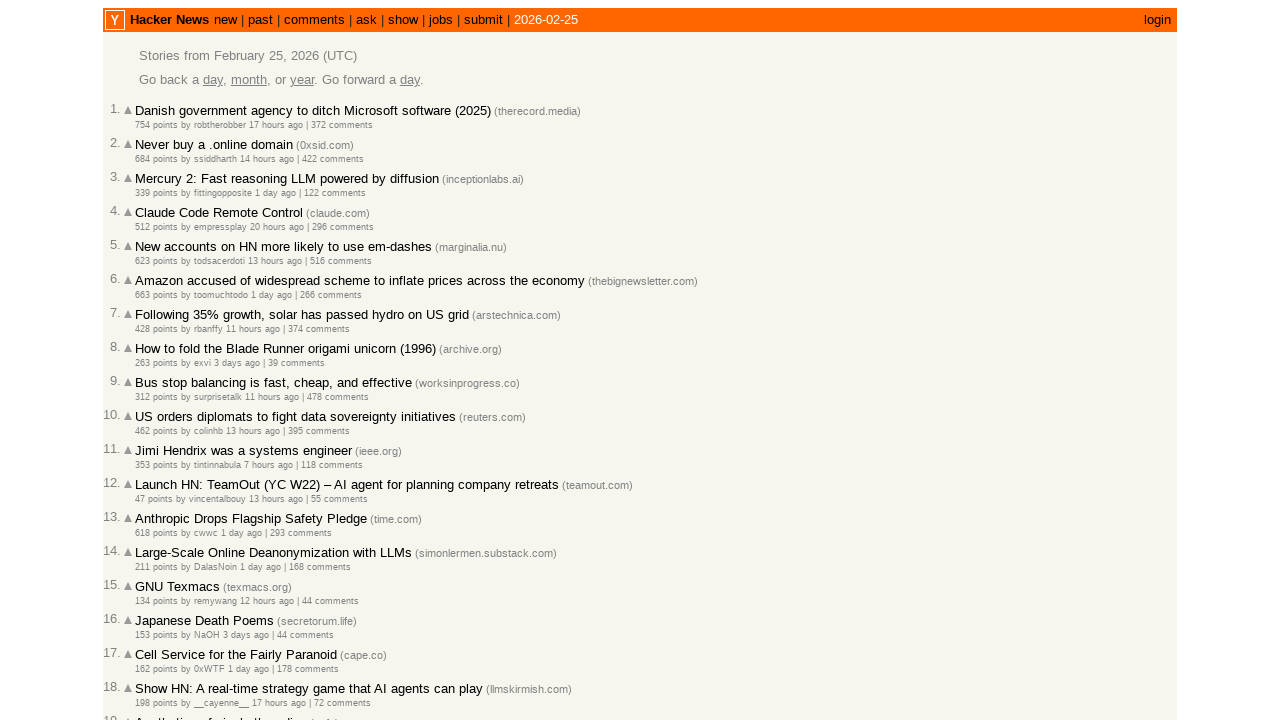

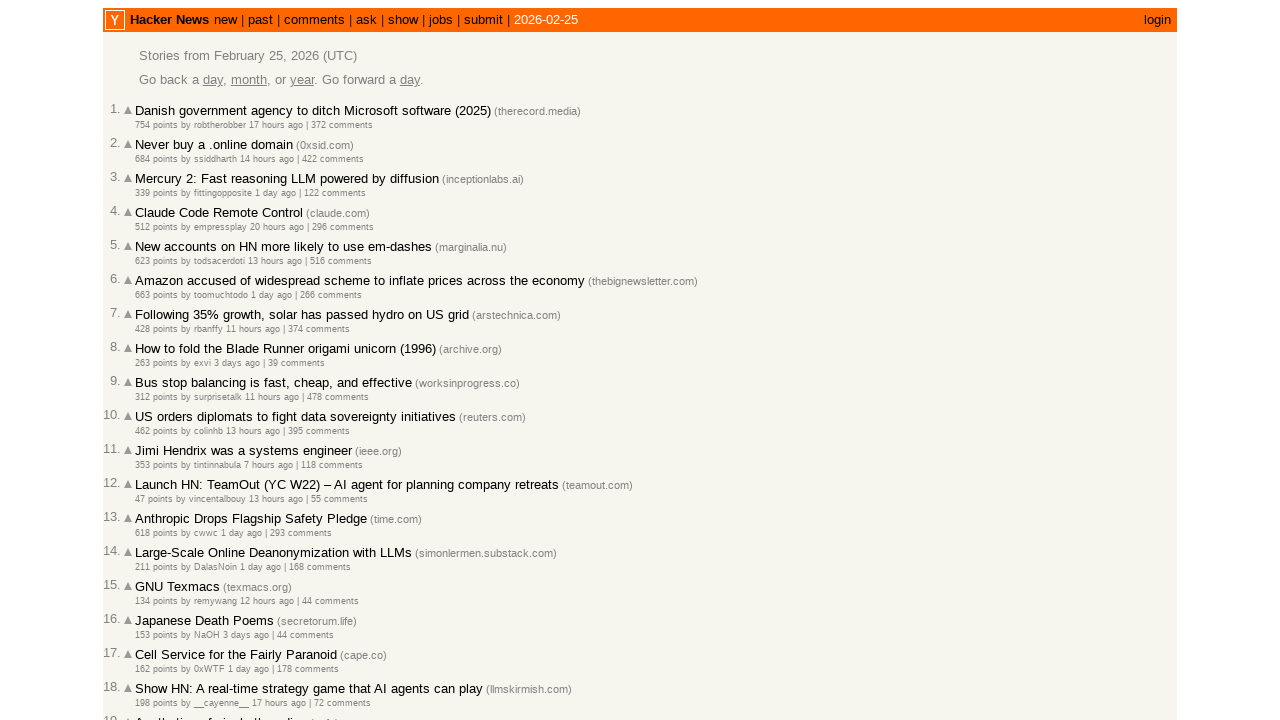